Navigates to the nopCommerce demo site and retrieves the page title to verify the page loaded correctly

Starting URL: https://demo.nopcommerce.com/

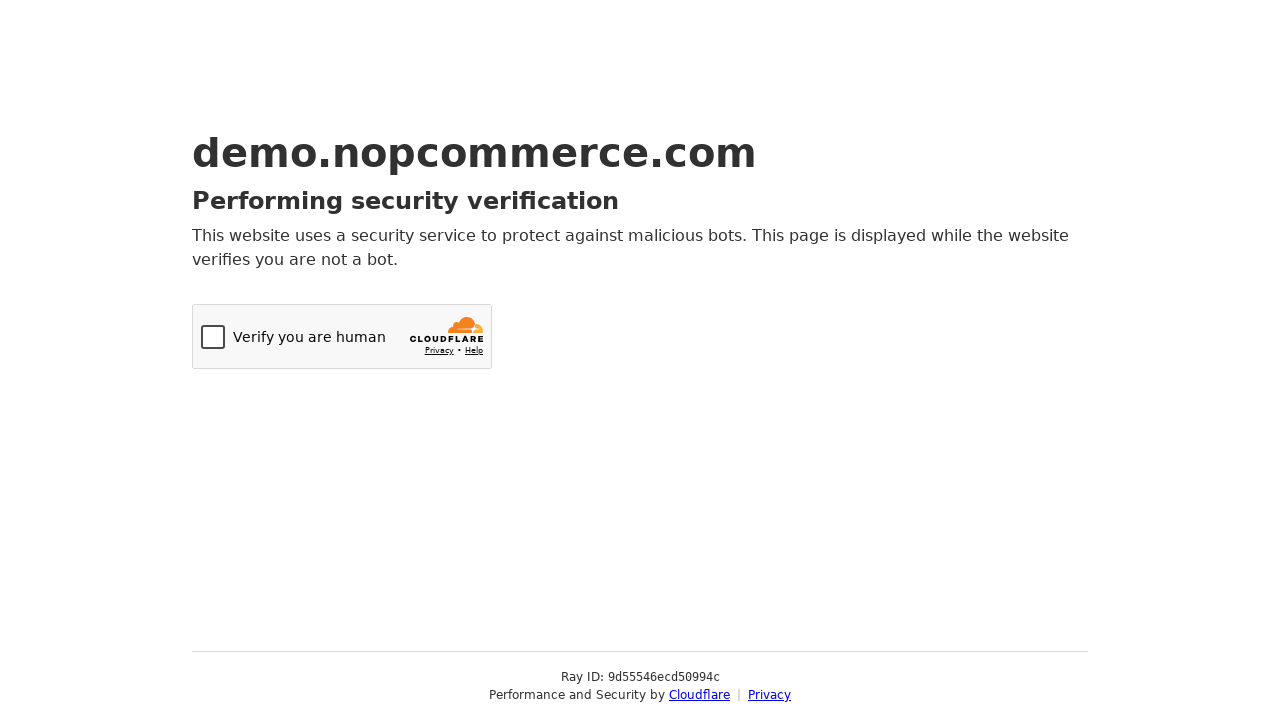

Navigated to nopCommerce demo site
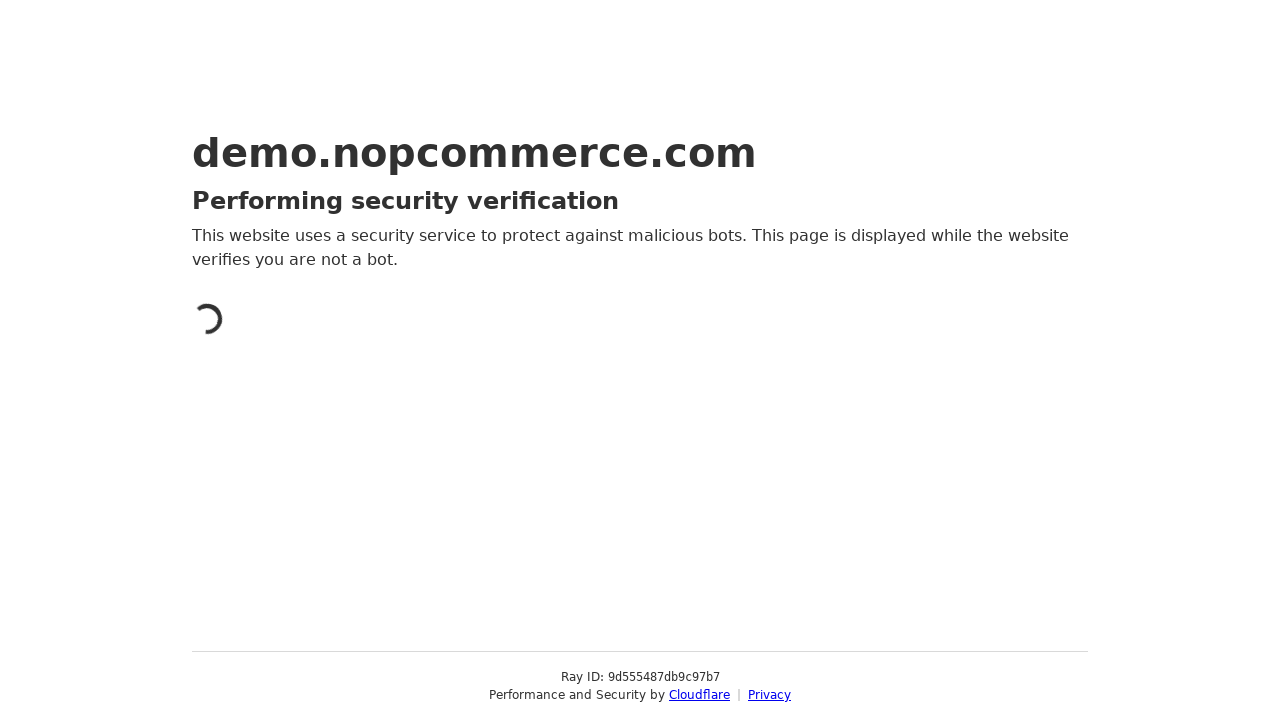

Page DOM content loaded
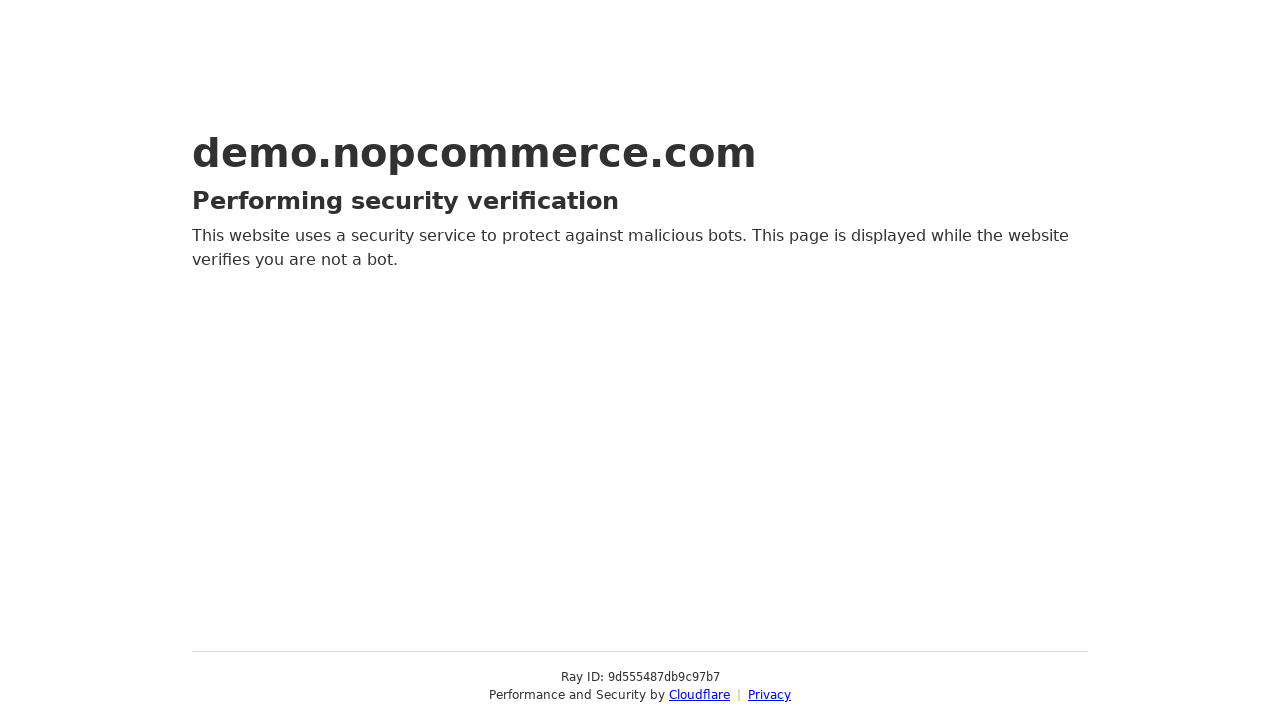

Retrieved page title: 'Just a moment...'
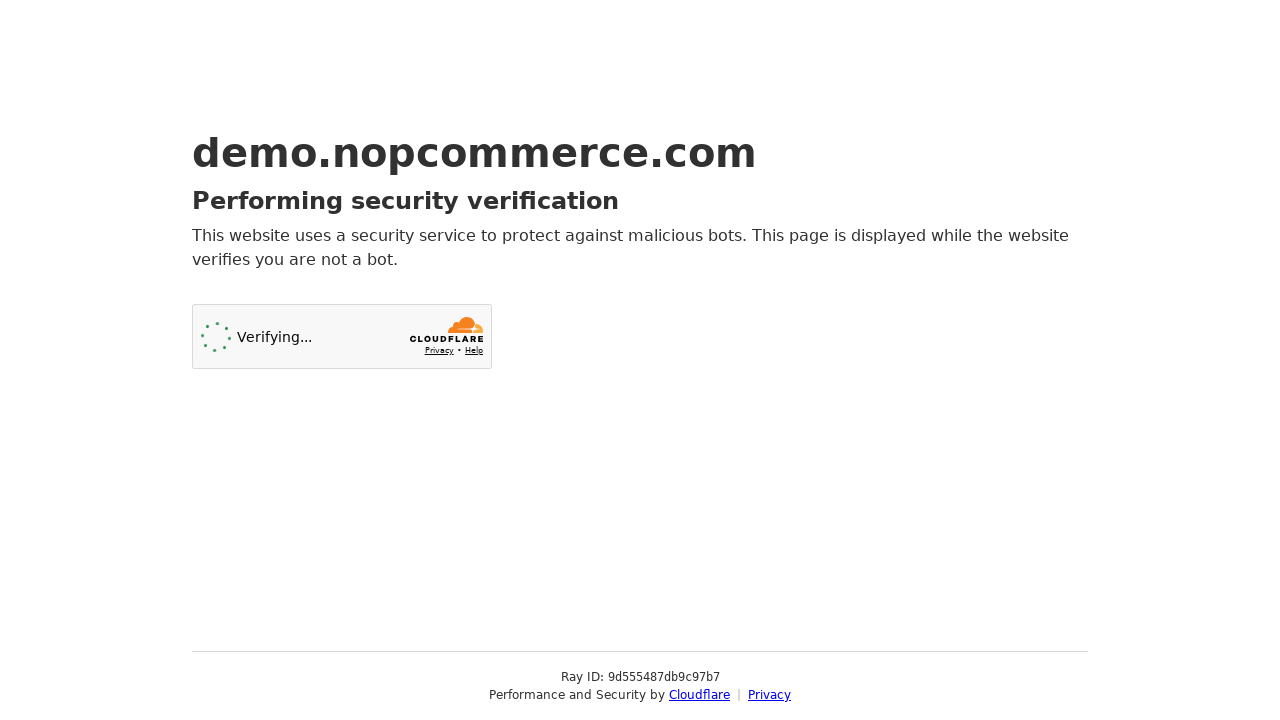

Printed page title to console
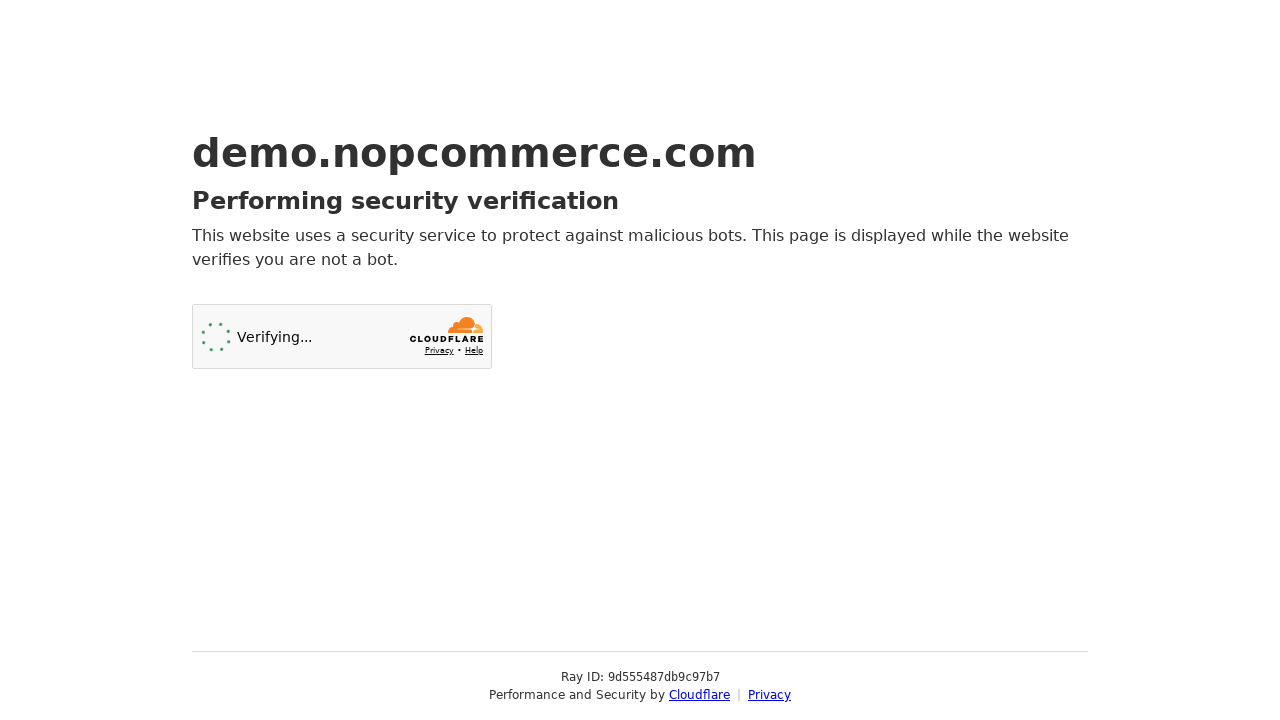

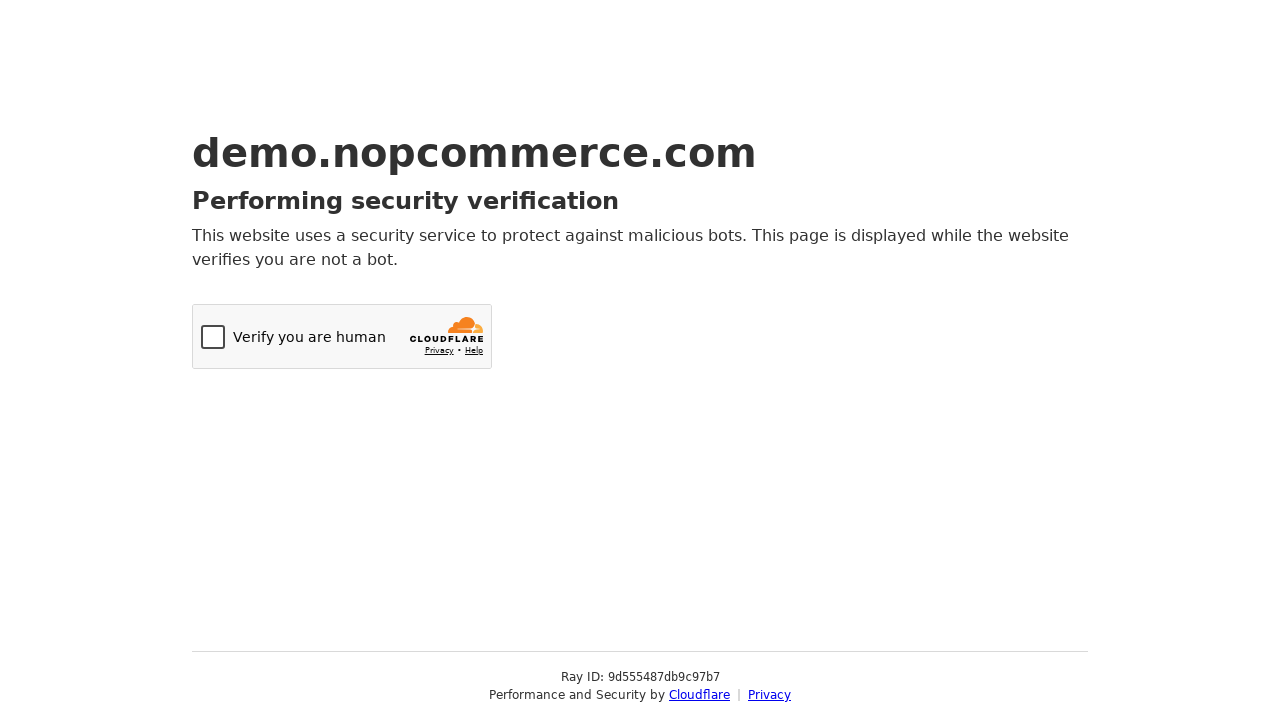